Navigates to a website and waits for the page to fully load by checking document ready state

Starting URL: https://www.honuae.com

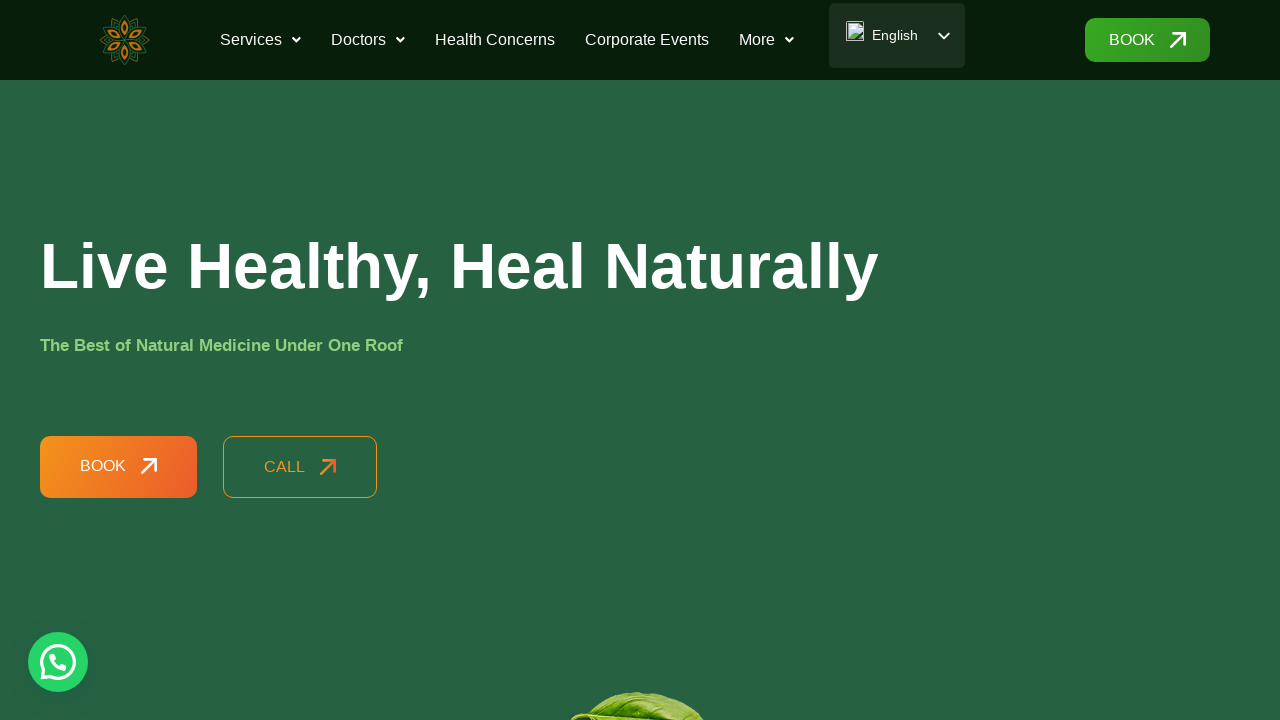

Waited for page to reach network idle state
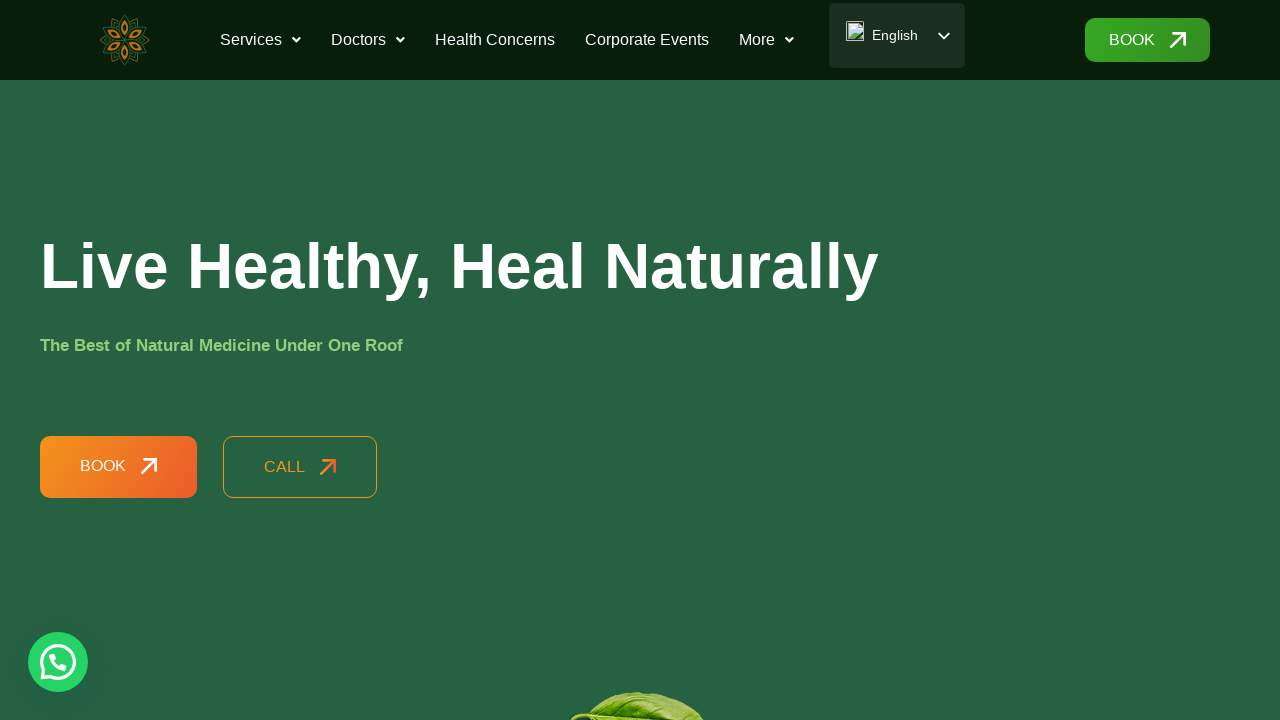

Verified document ready state
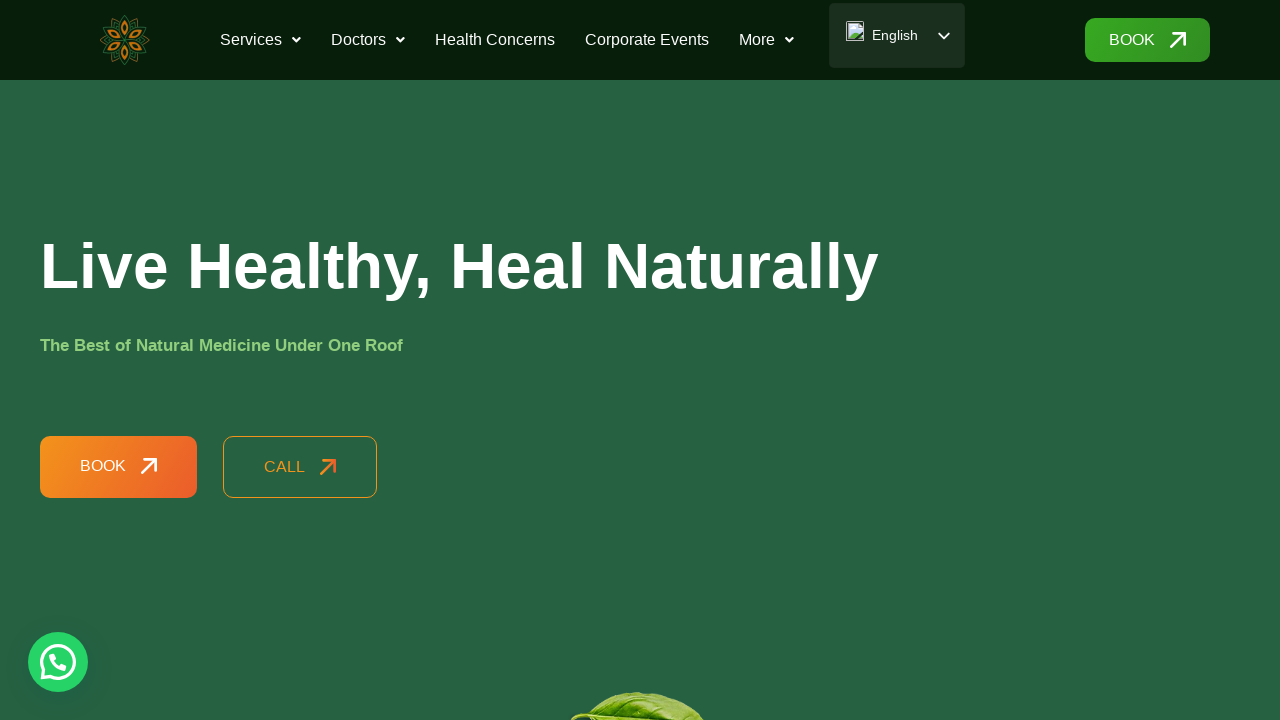

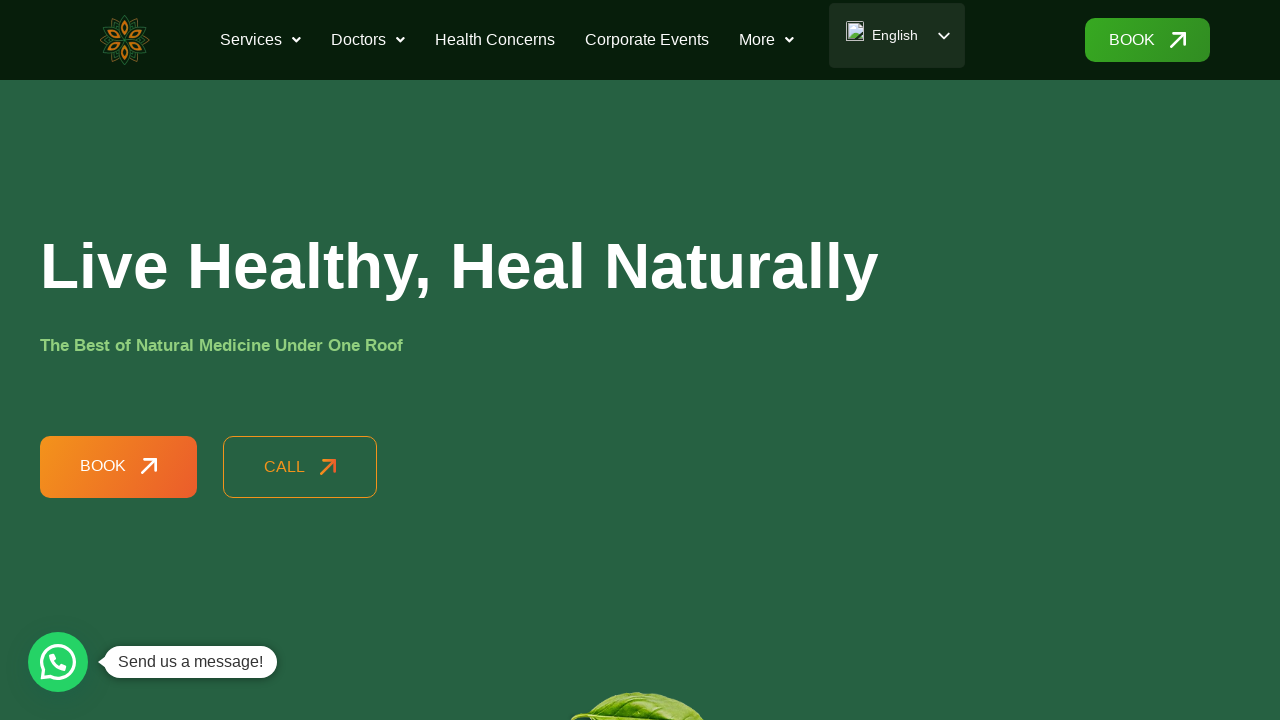